Tests navigation to the Monitors category and verifies that monitor products are displayed

Starting URL: https://www.demoblaze.com/

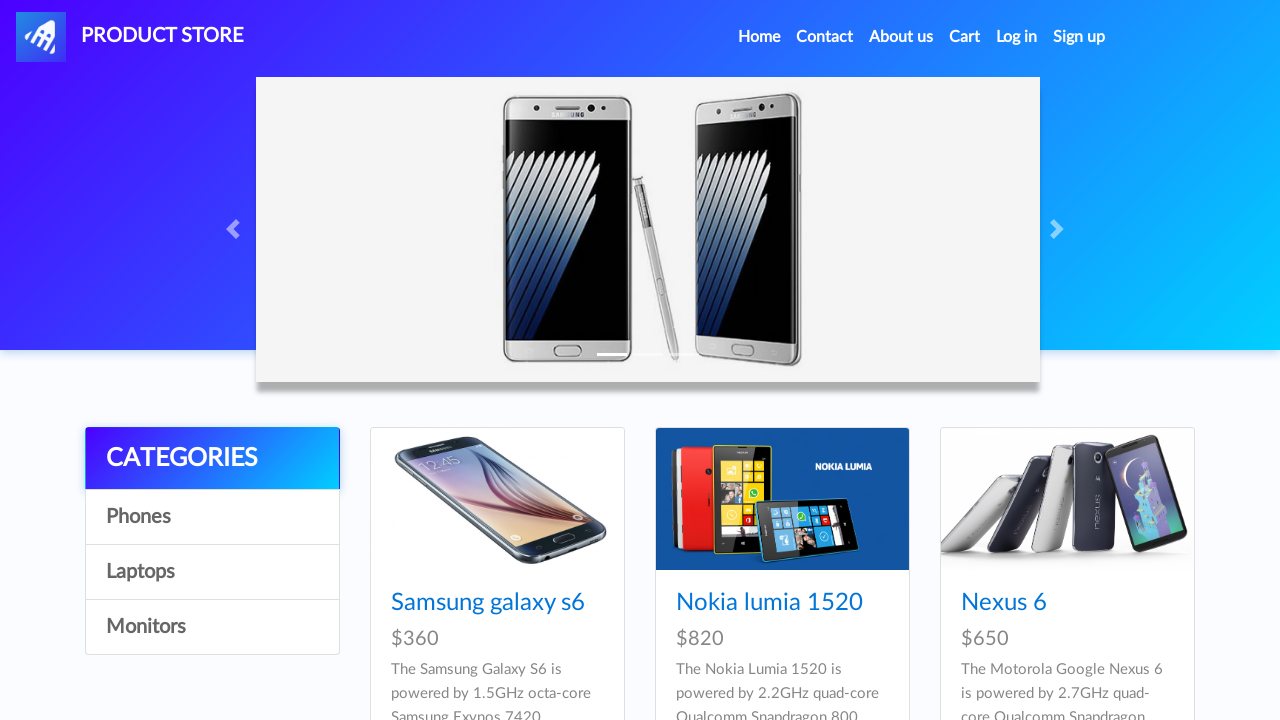

Clicked on Monitors category at (212, 627) on a:text('Monitors')
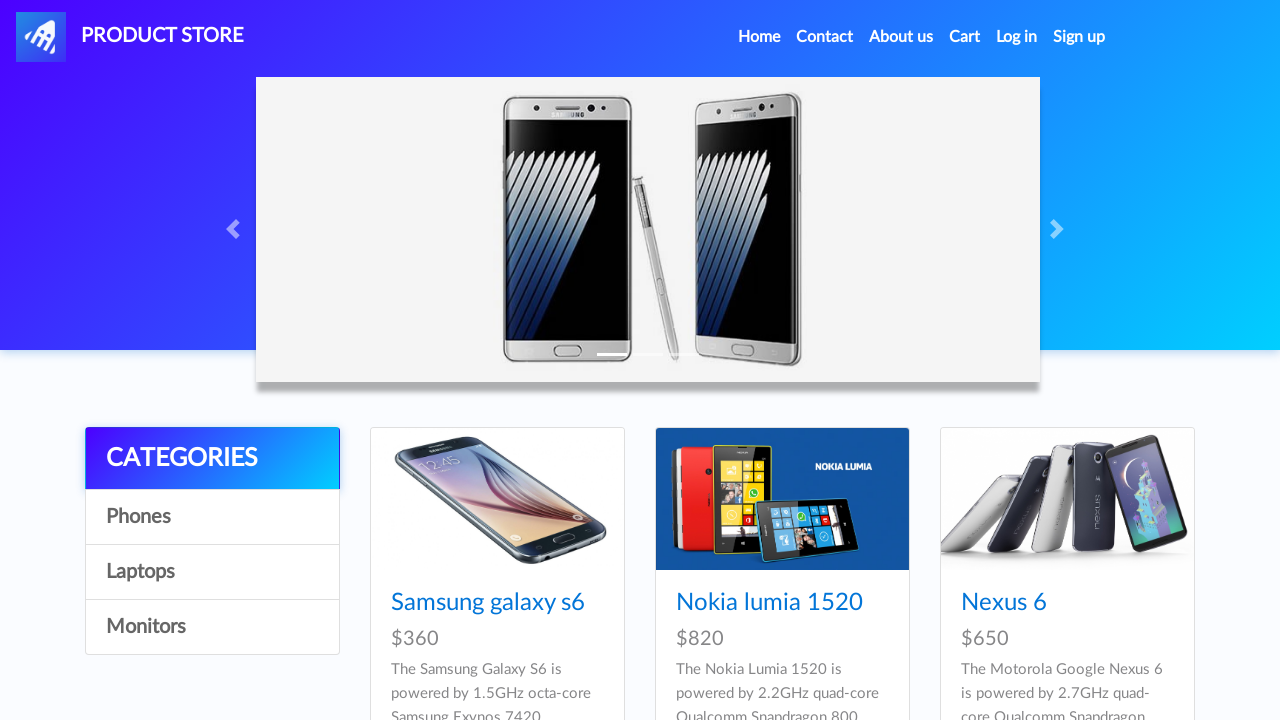

Monitor products loaded and Apple monitor 24 is visible
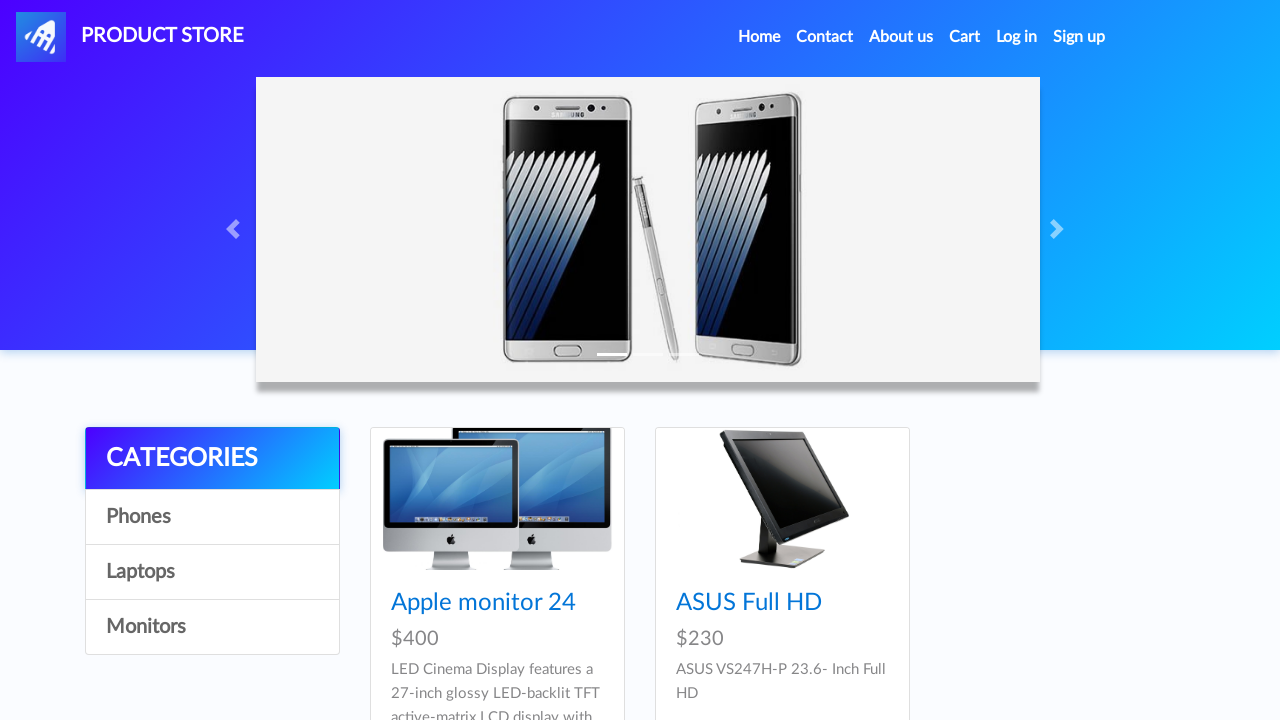

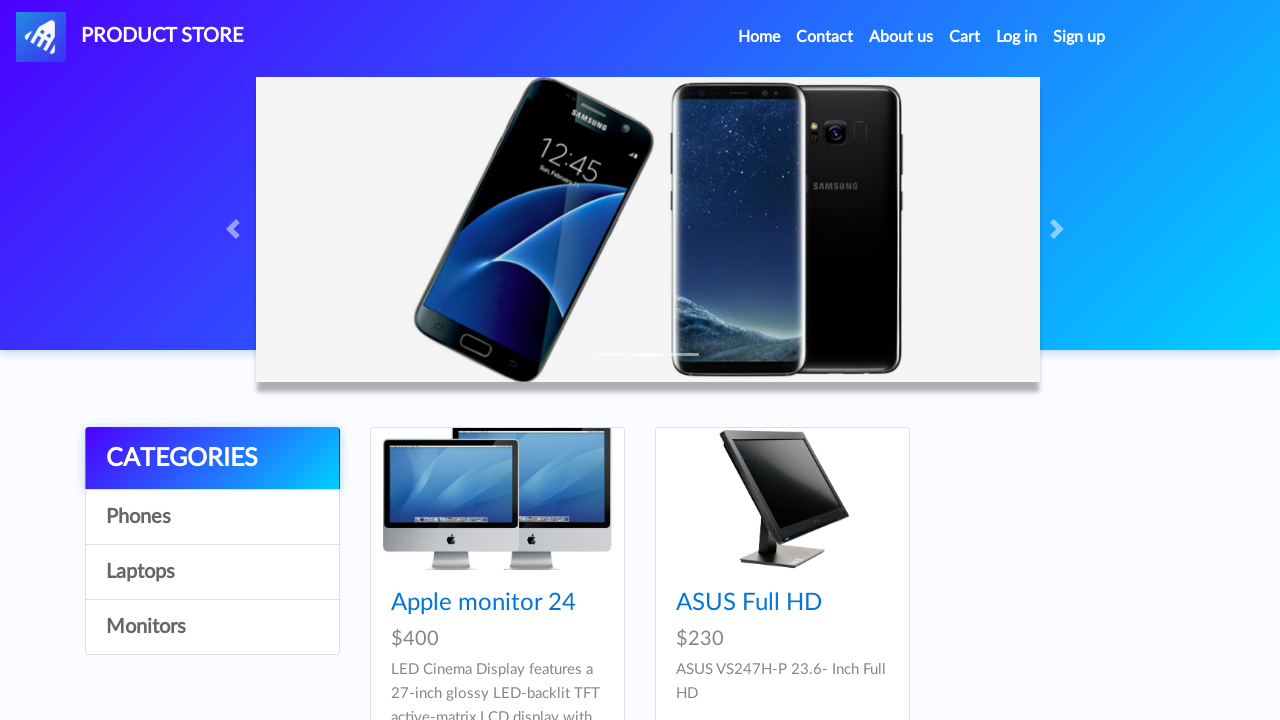